Fills out a simple form with personal information (first name, last name, city, country) and submits it

Starting URL: http://suninjuly.github.io/simple_form_find_task.html

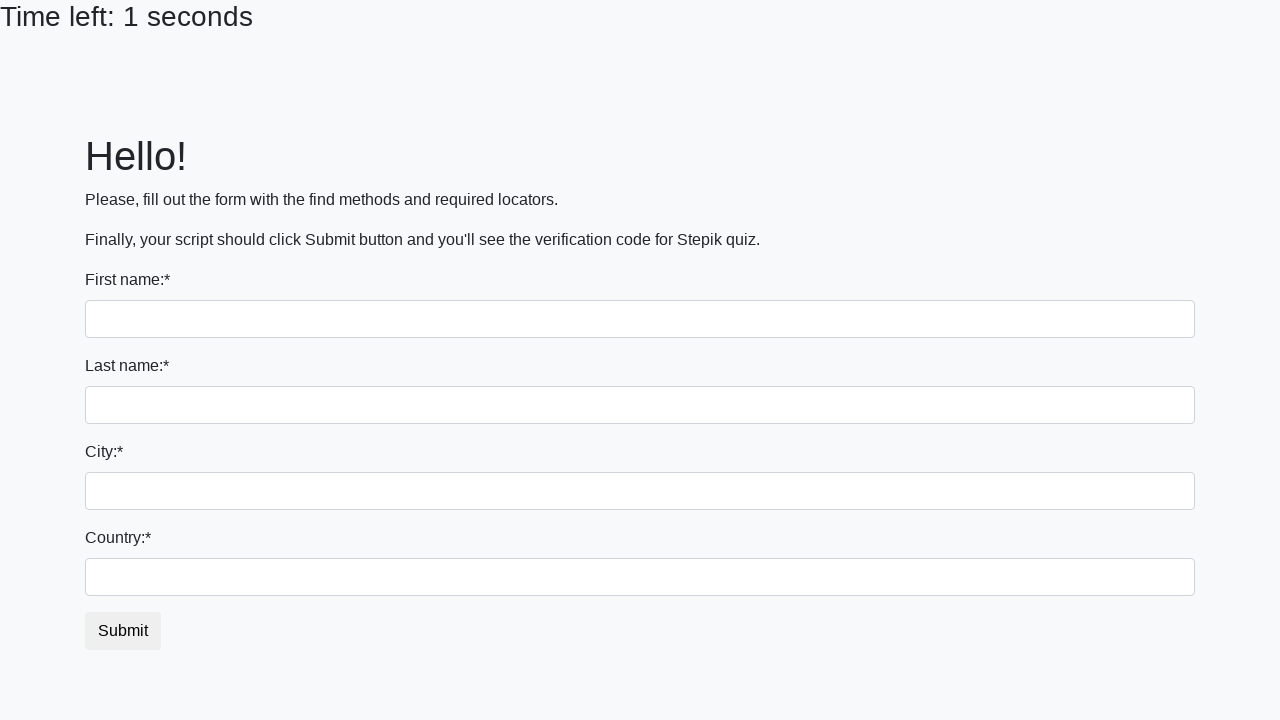

Filled first name field with 'Ivan' on input[name='first_name']
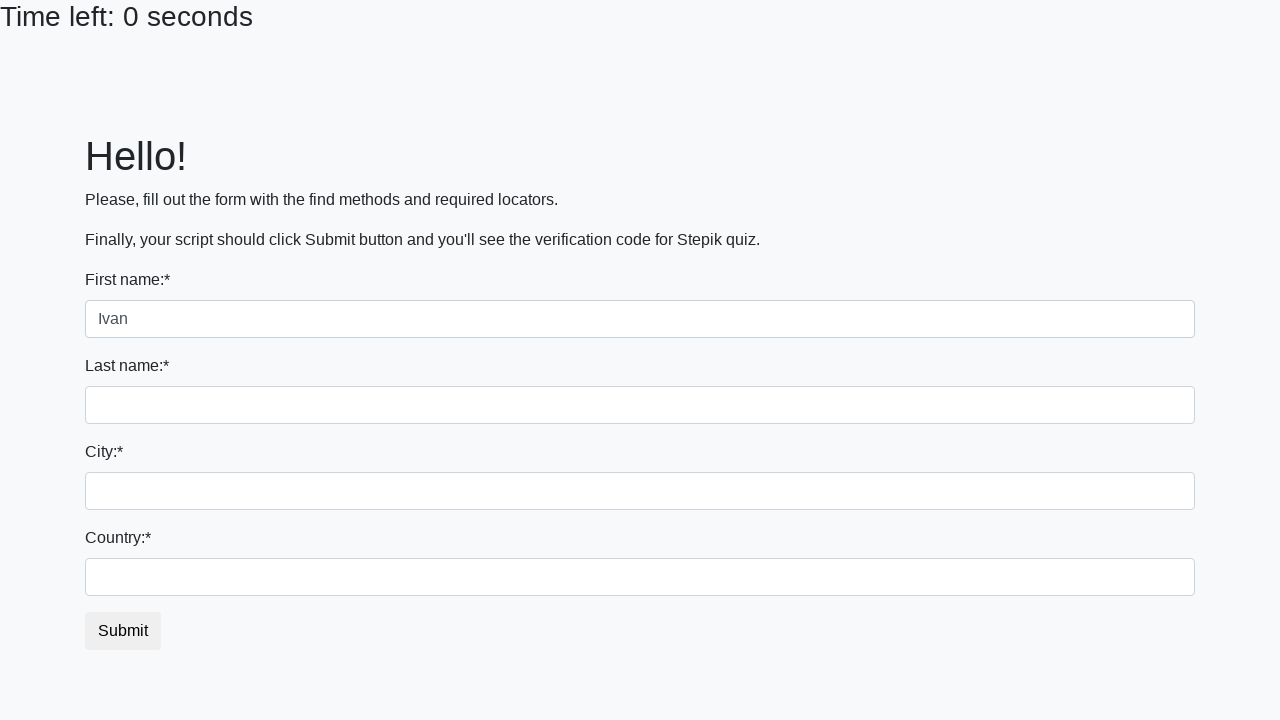

Filled last name field with 'Petrov' on input[name='last_name']
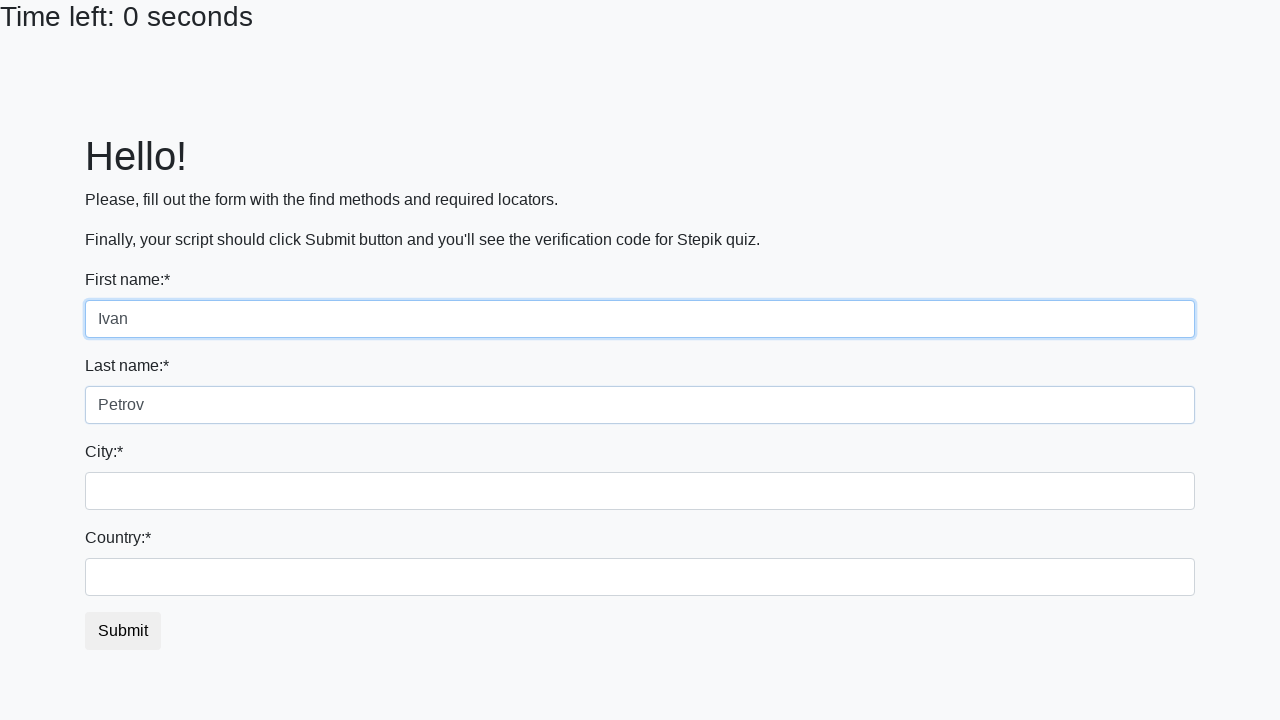

Filled city field with 'Smolensk' on input.city
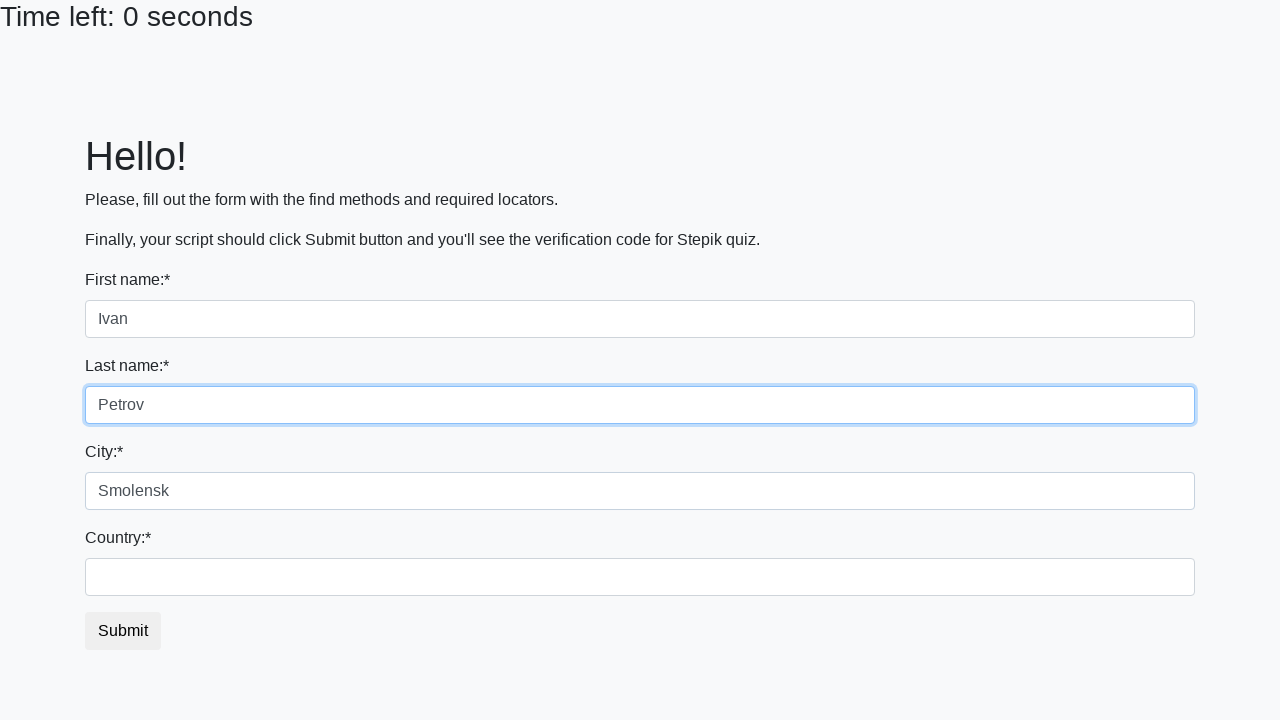

Filled country field with 'Russia' on #country
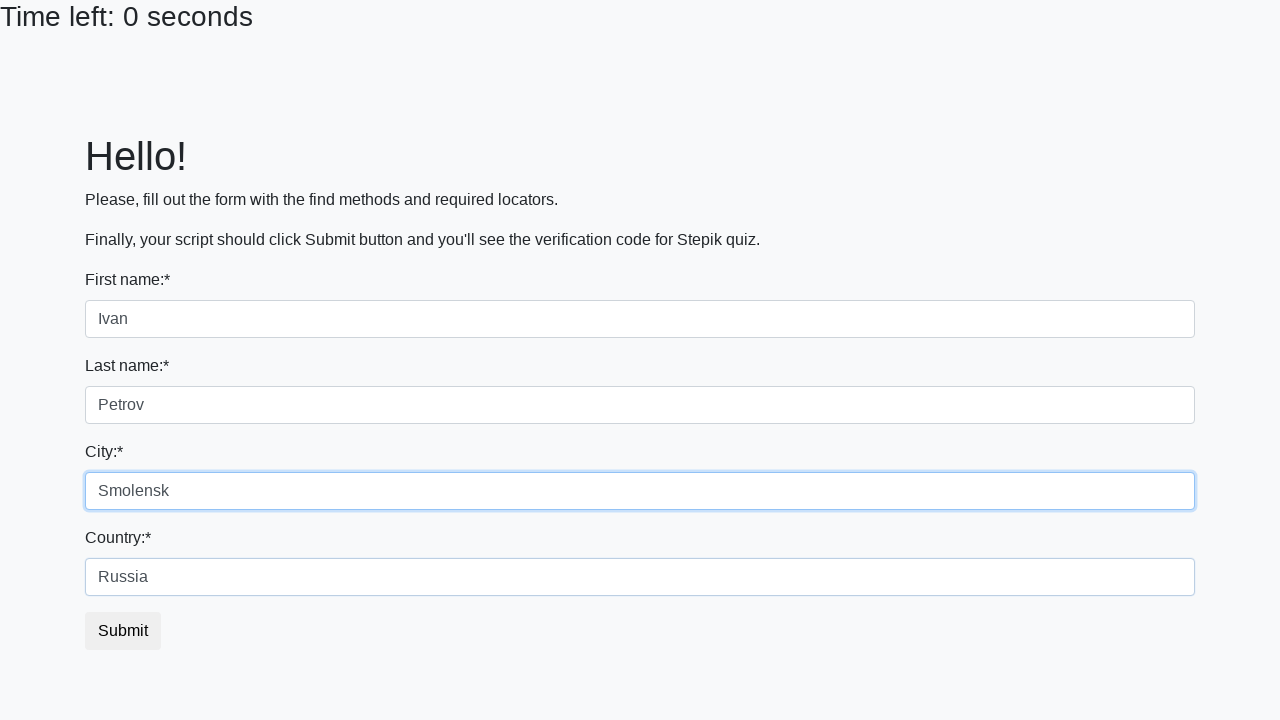

Clicked submit button to submit the form at (123, 631) on button.btn
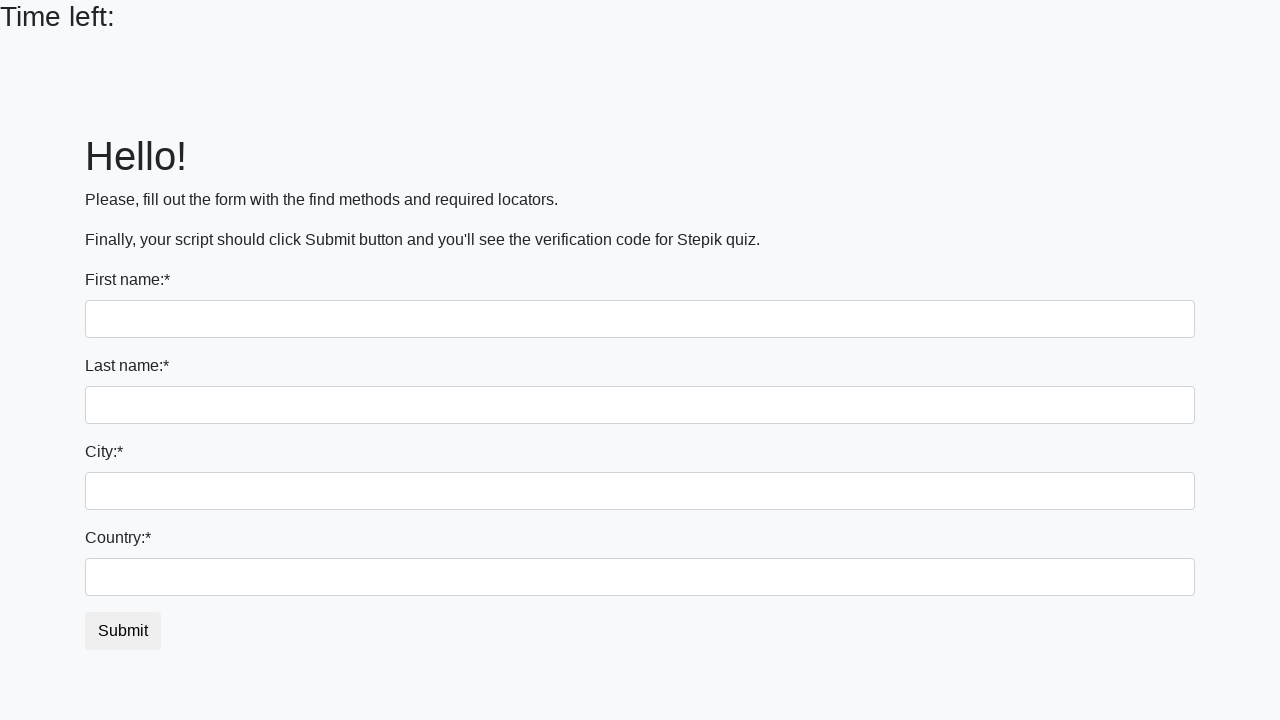

Waited 1 second for result to appear
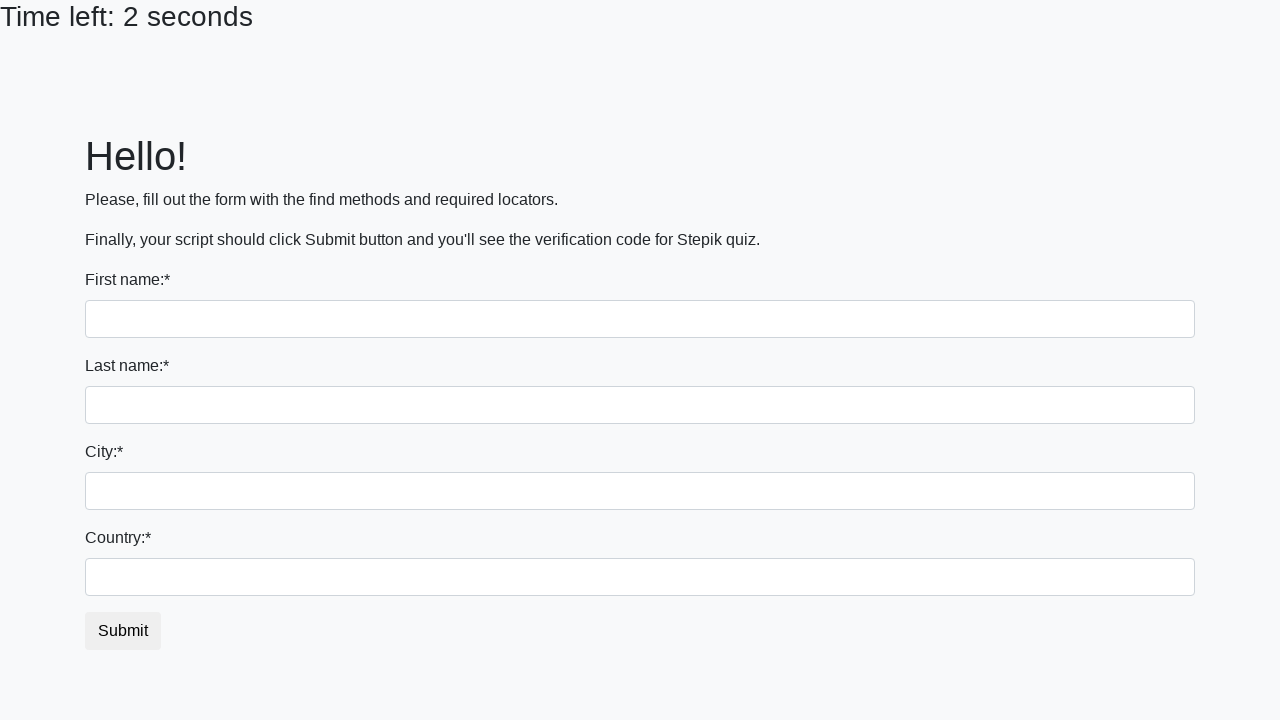

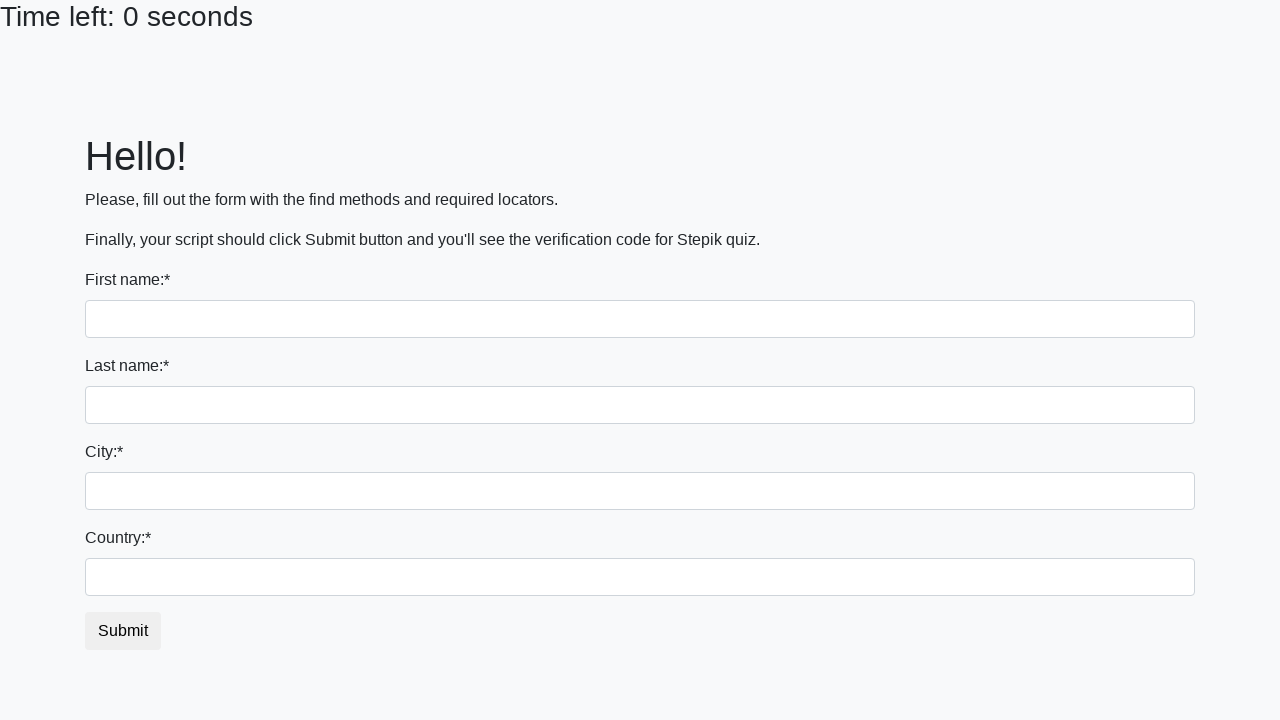